Tests nested frame navigation by switching to an outer frame, then an inner frame, clicking an element, and returning to the main page

Starting URL: https://www.leafground.com/frame.xhtml

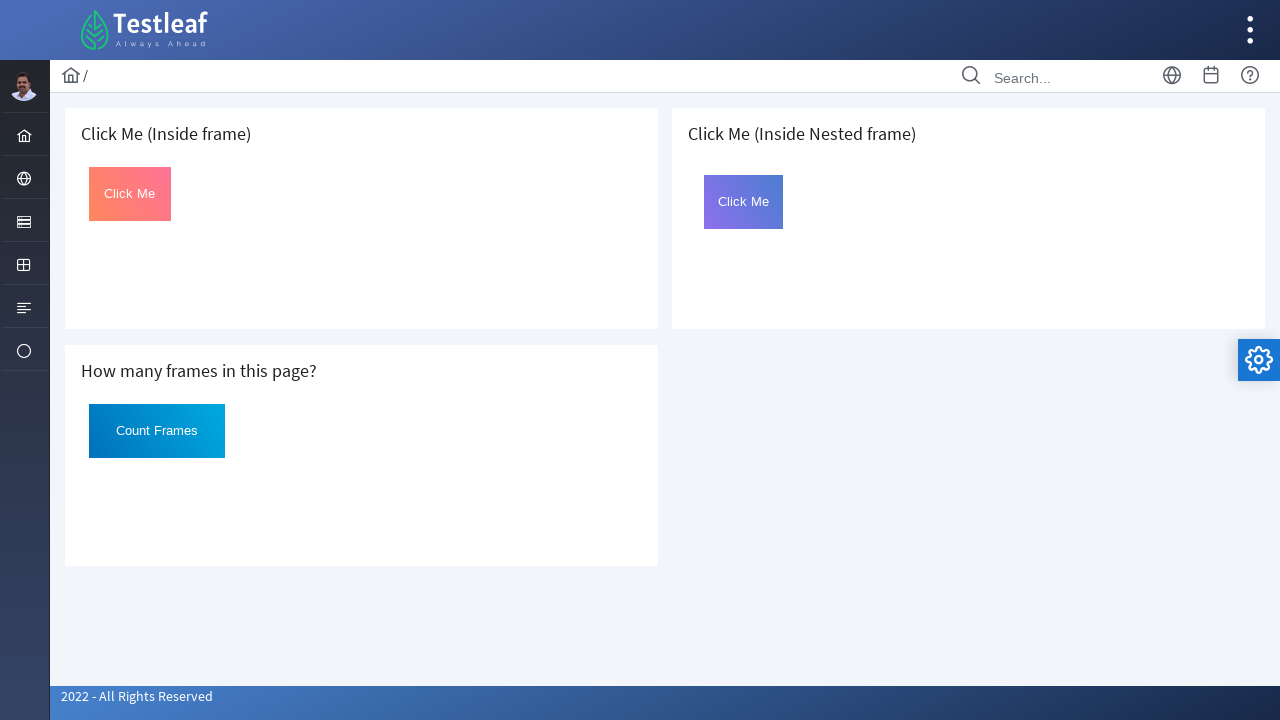

Located outer frame (3rd iframe on page)
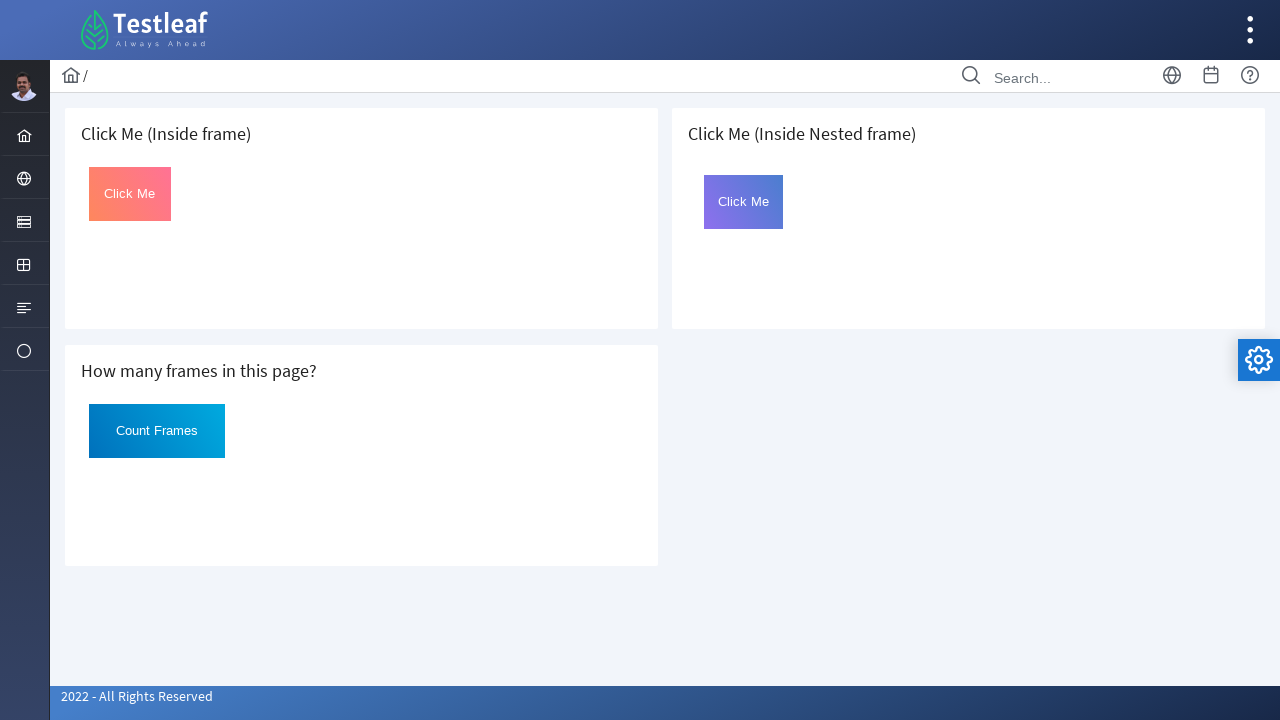

Located inner frame within outer frame
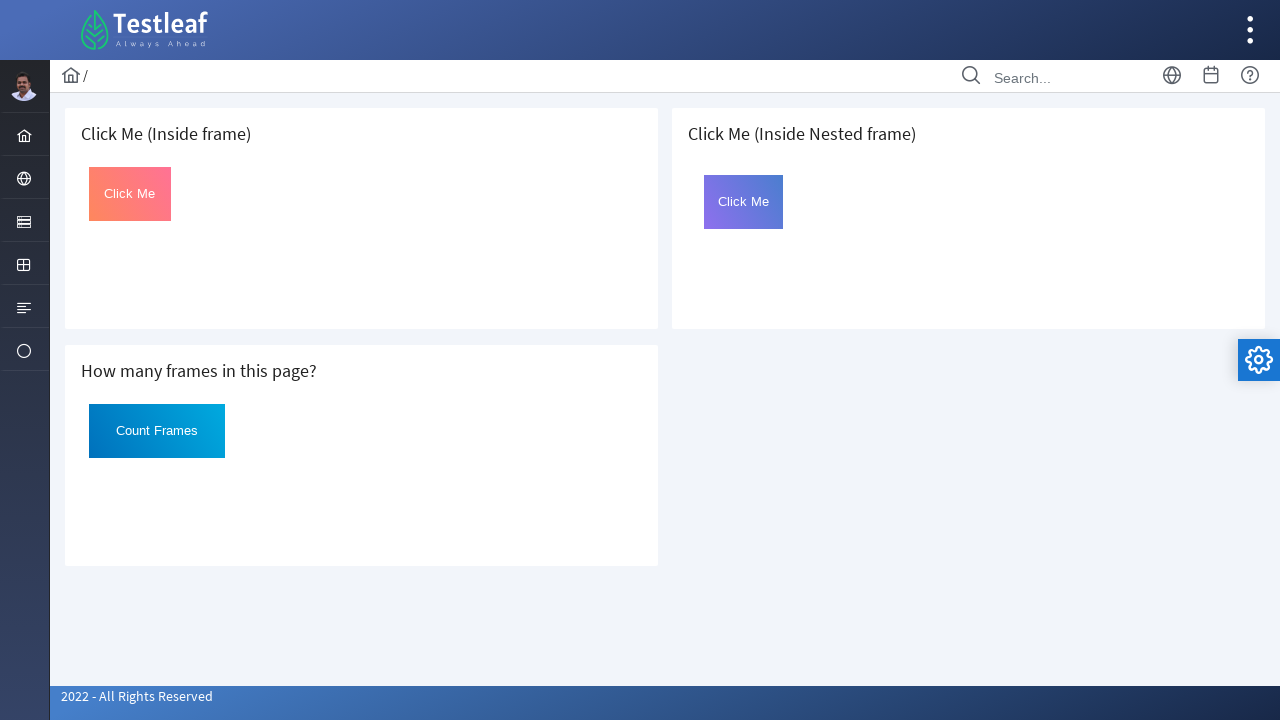

Clicked button inside nested frame at (744, 202) on iframe >> nth=2 >> internal:control=enter-frame >> iframe[name='frame2'] >> inte
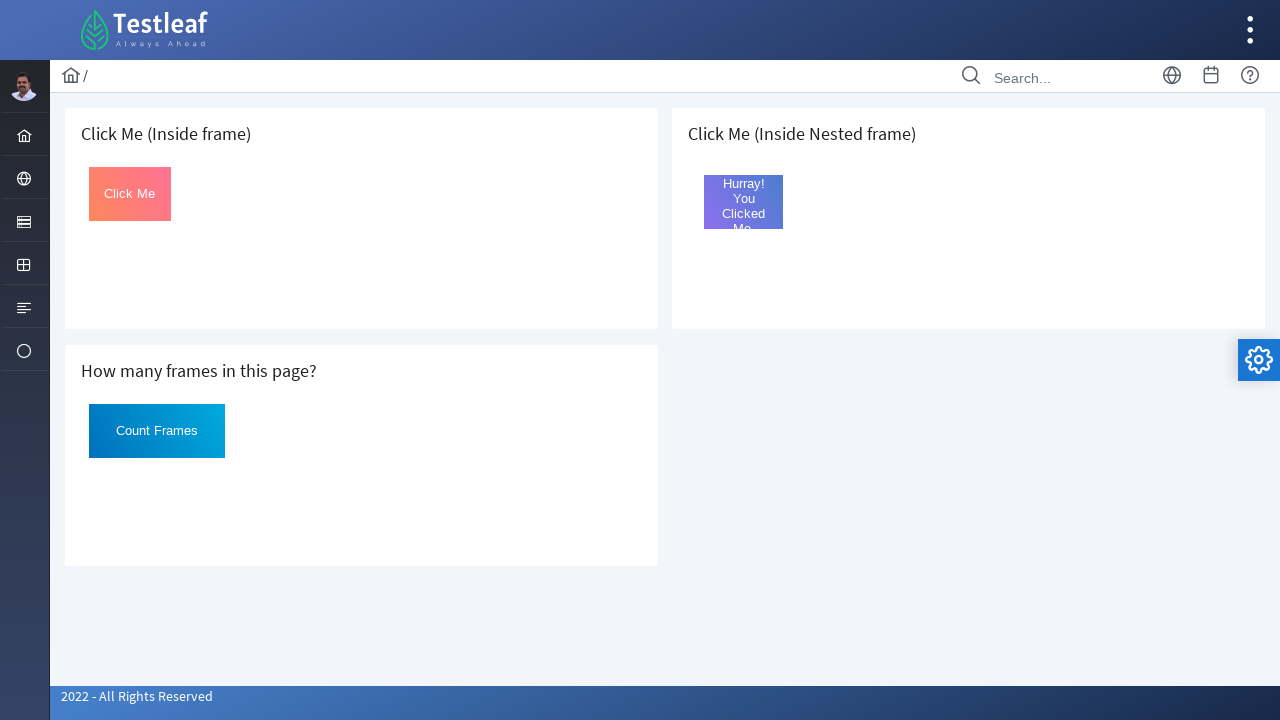

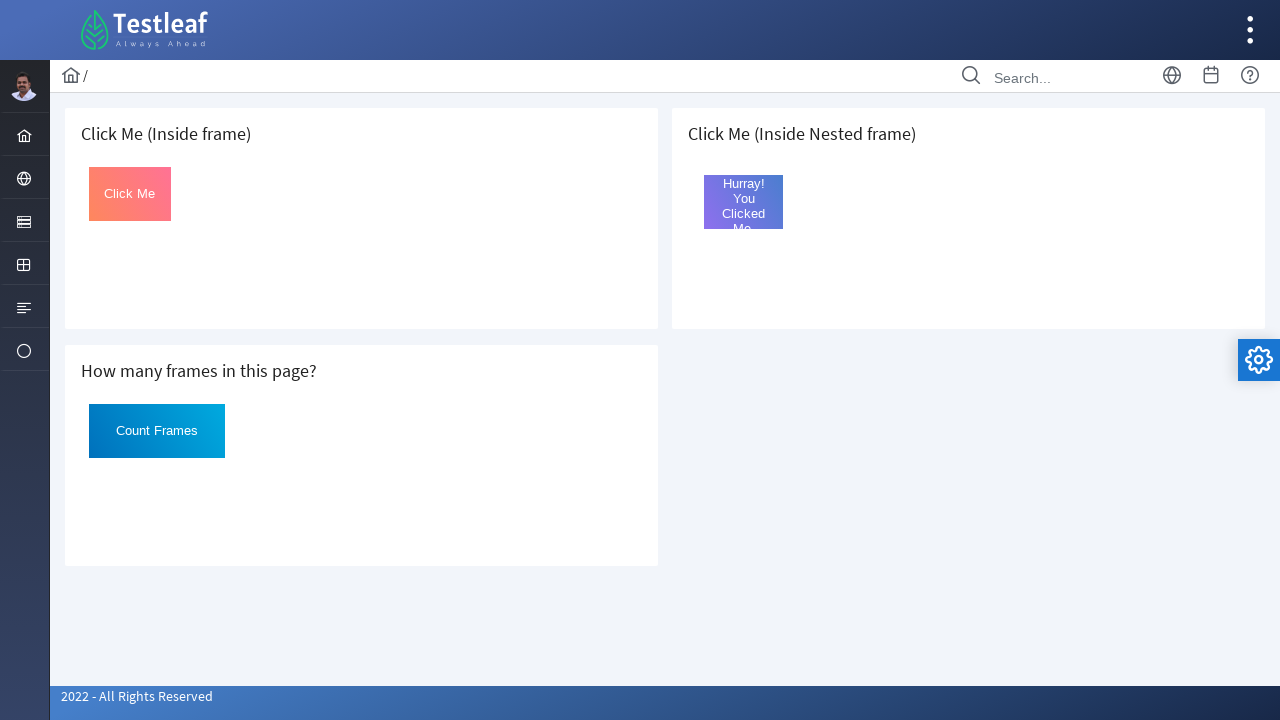